Verifies the page title of the Zero Bank login page by navigating to it and checking that the title matches the expected value "Zero - Log in".

Starting URL: http://zero.webappsecurity.com/login.html

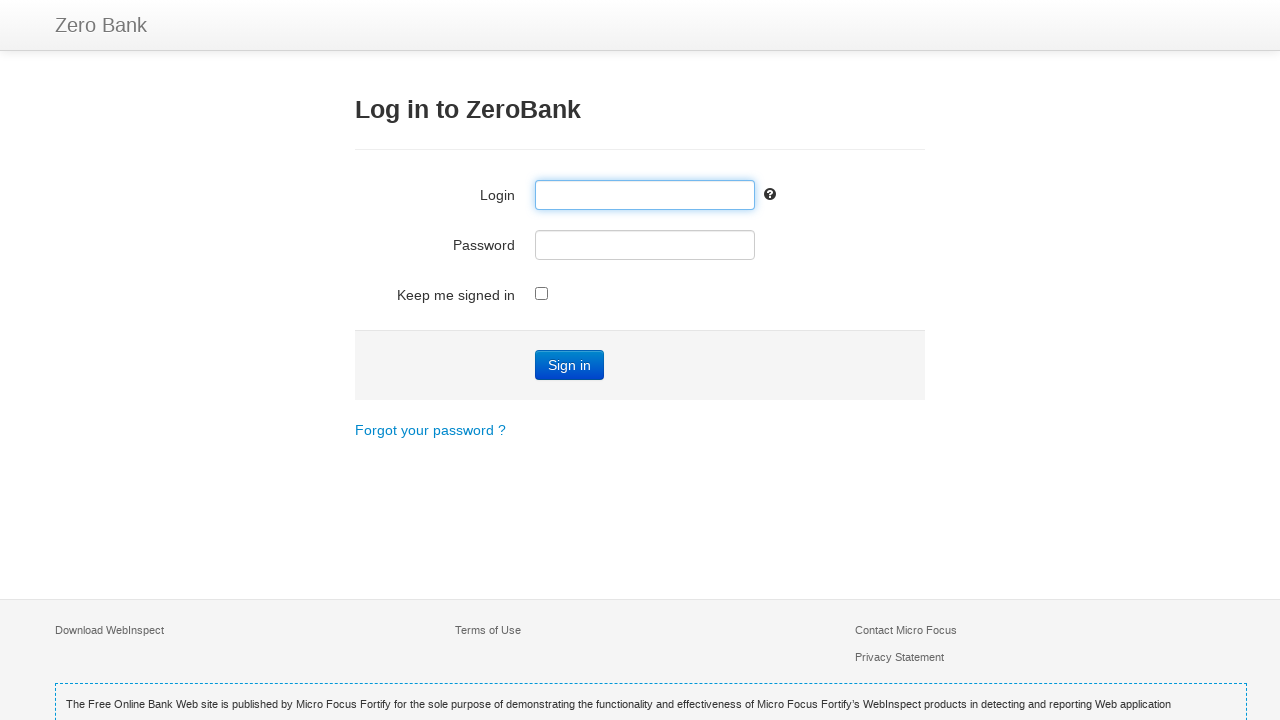

Navigated to Zero Bank login page at http://zero.webappsecurity.com/login.html
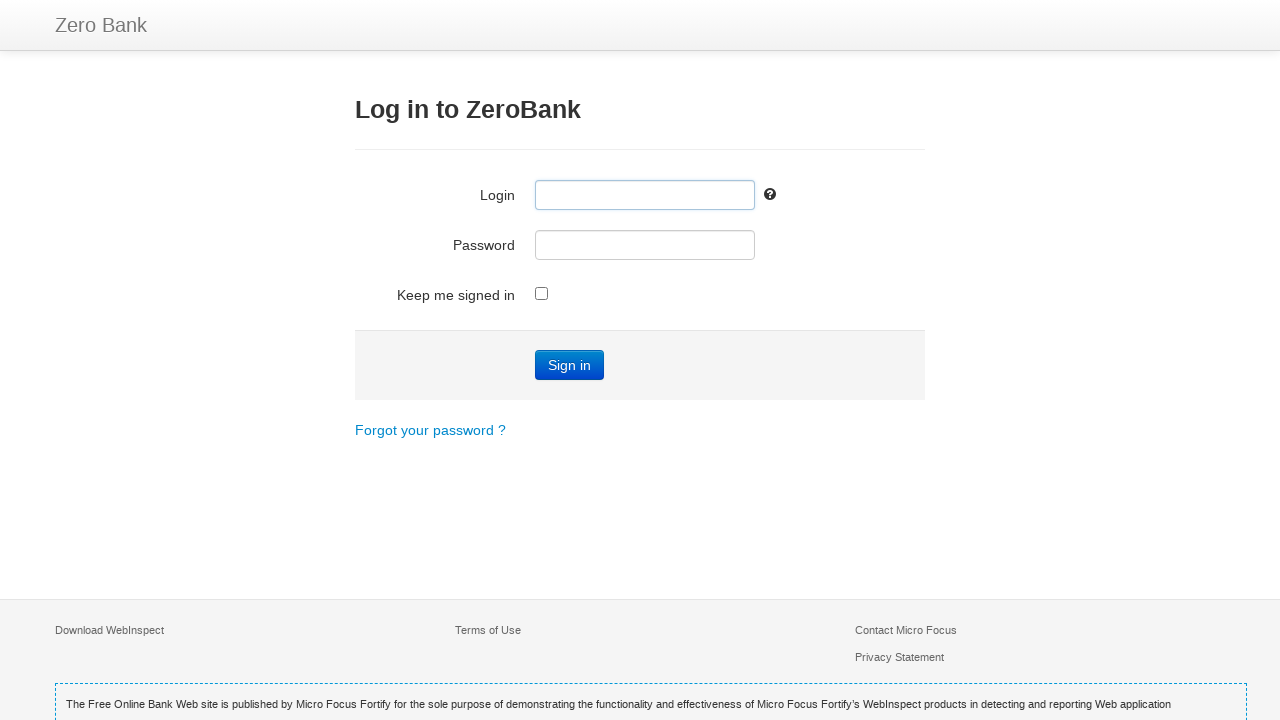

Page loaded with domcontentloaded state
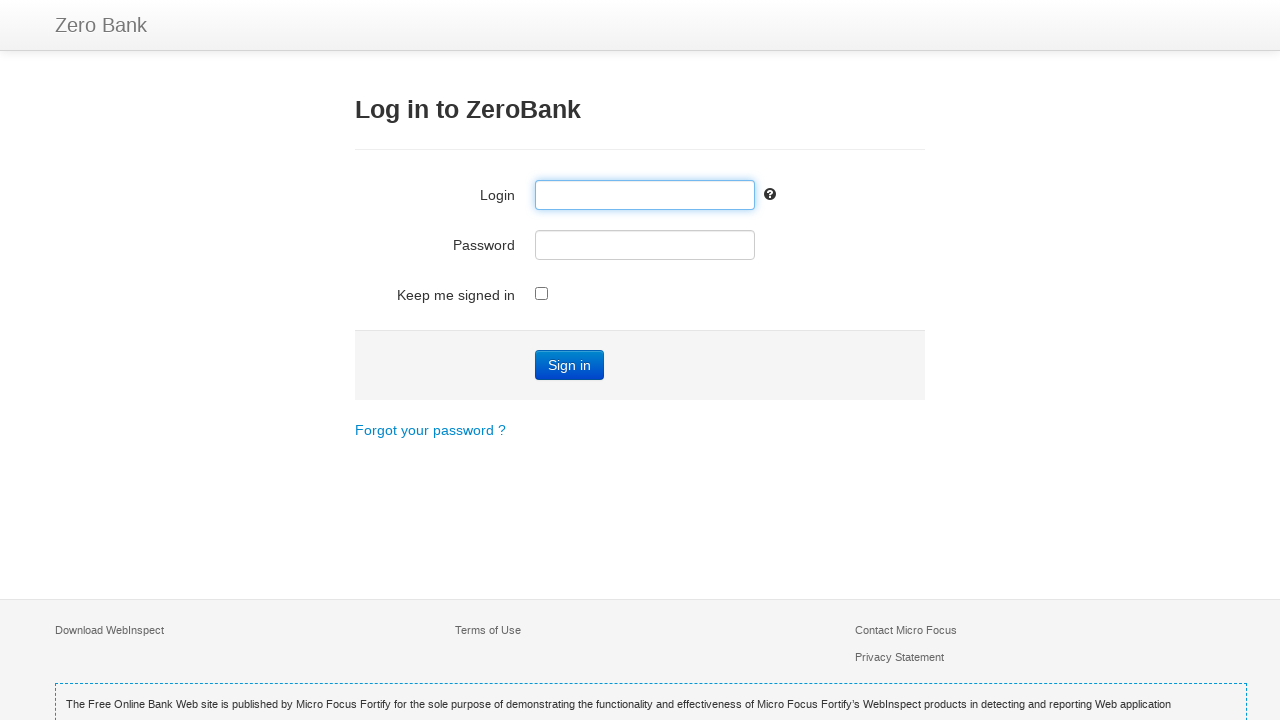

Retrieved page title: 'Zero - Log in'
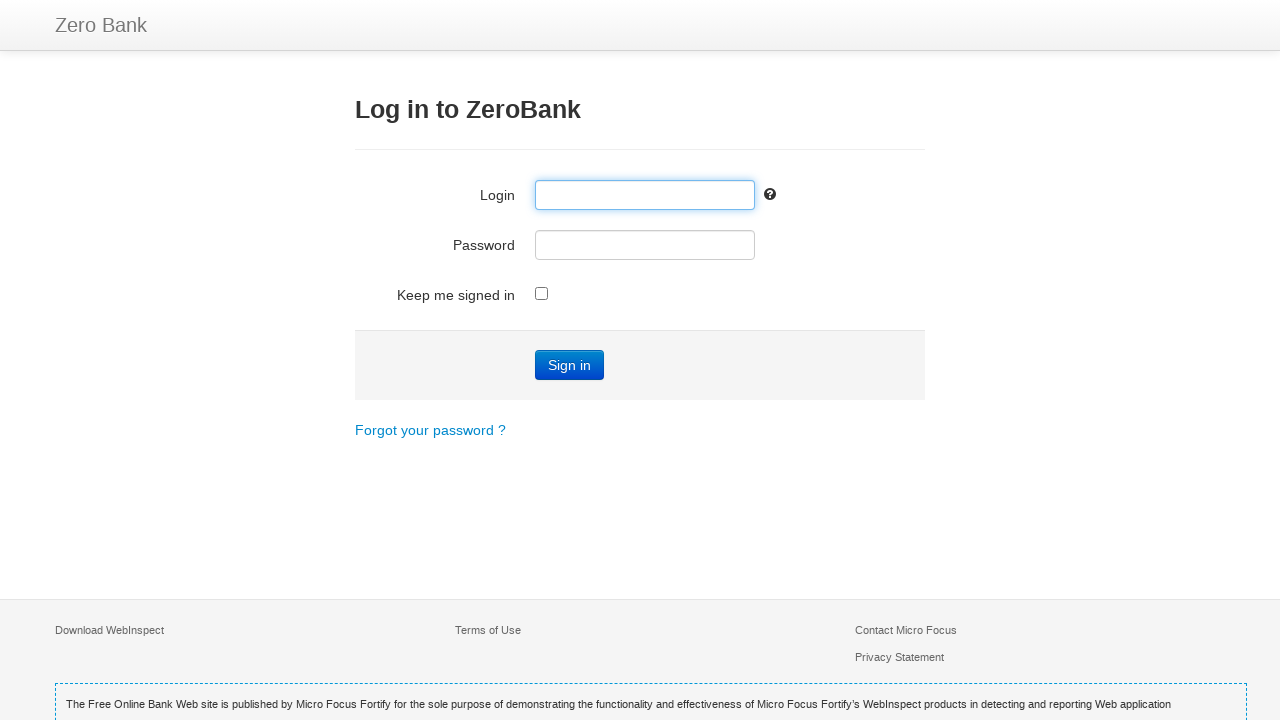

Page title verification passed - title matches expected value 'Zero - Log in'
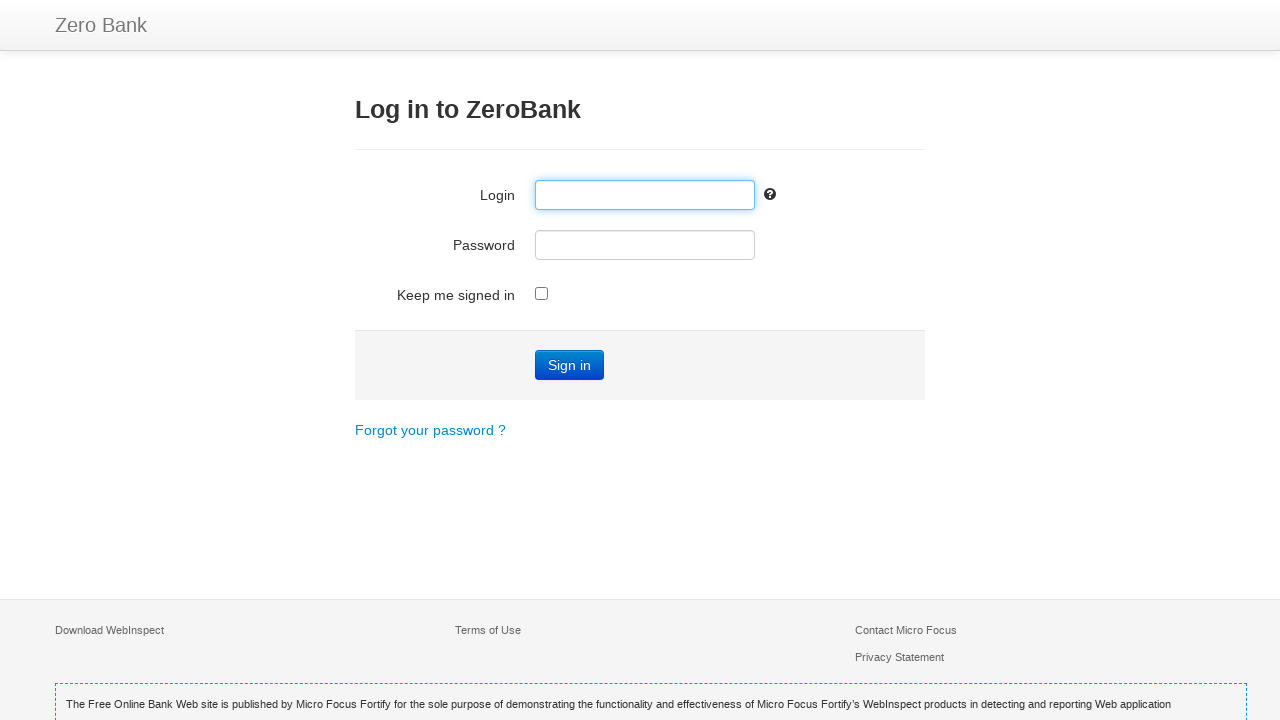

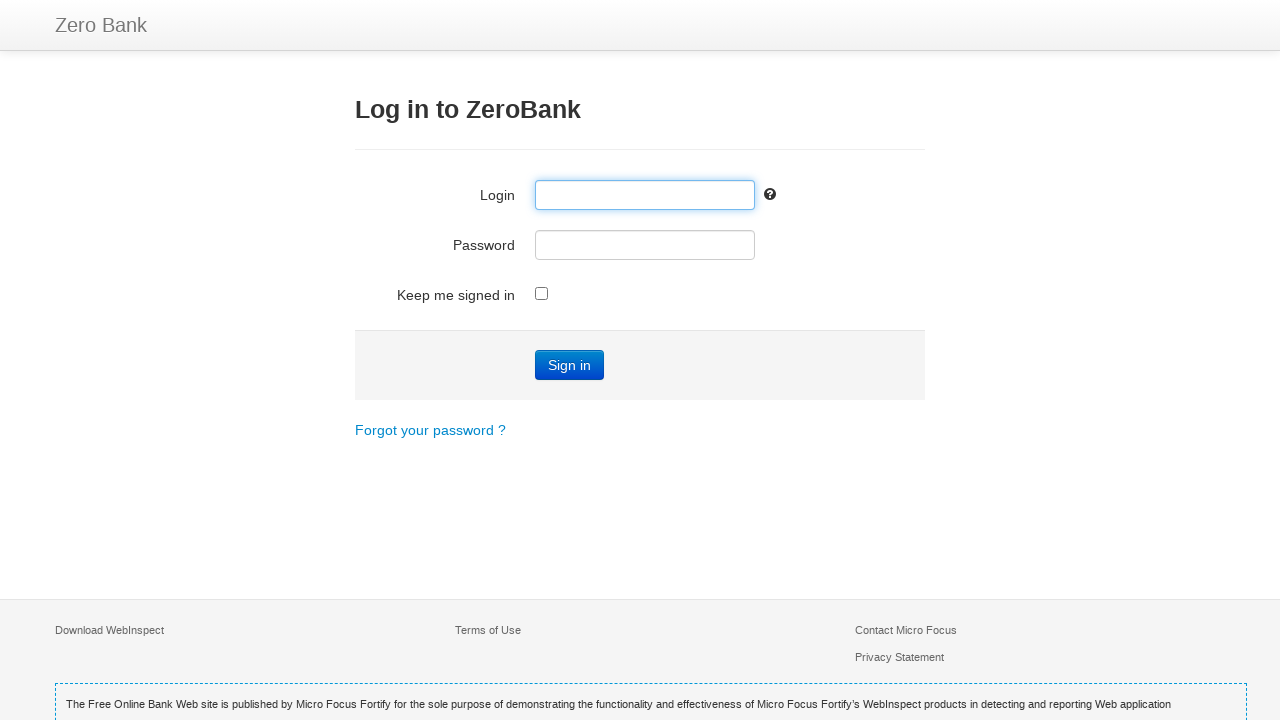